Tests the Singapore Airlines flight booking page by navigating to the booking section and clicking the "Redeem Flights" radio button option.

Starting URL: https://www.singaporeair.com/en_UK/us/home#/book/bookflight

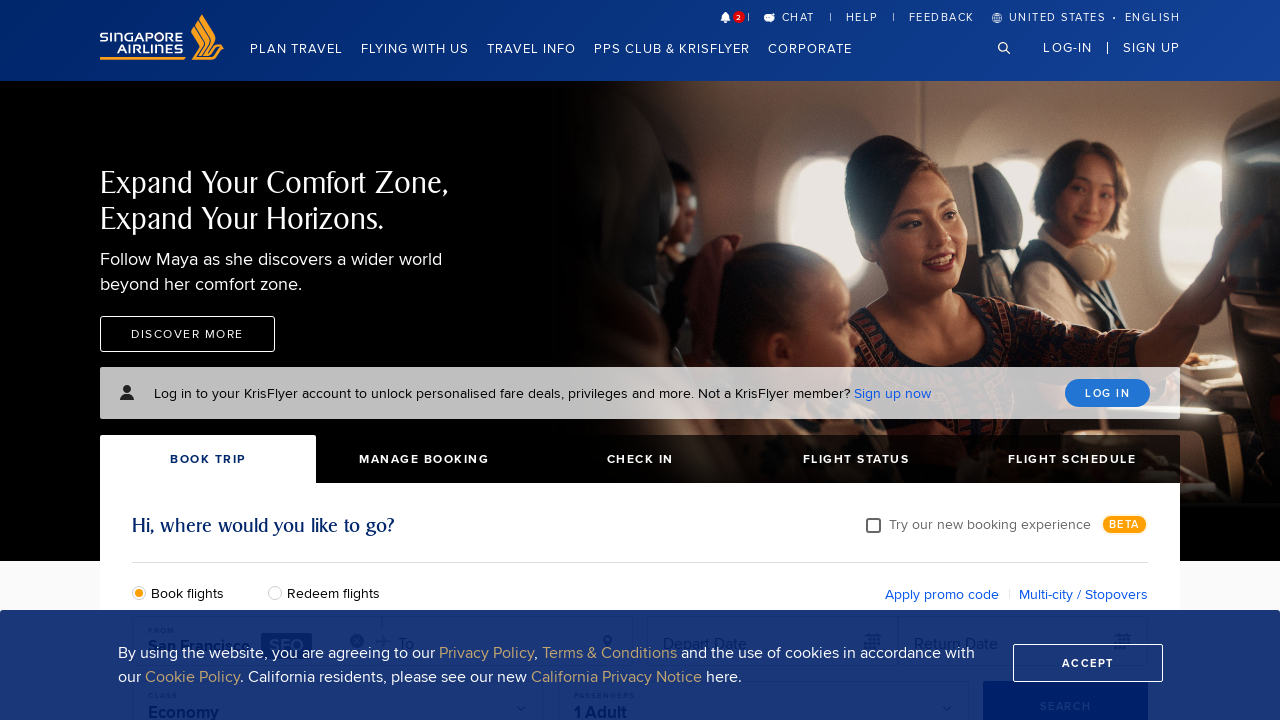

Waited for 'Redeem Flights' radio button to become visible
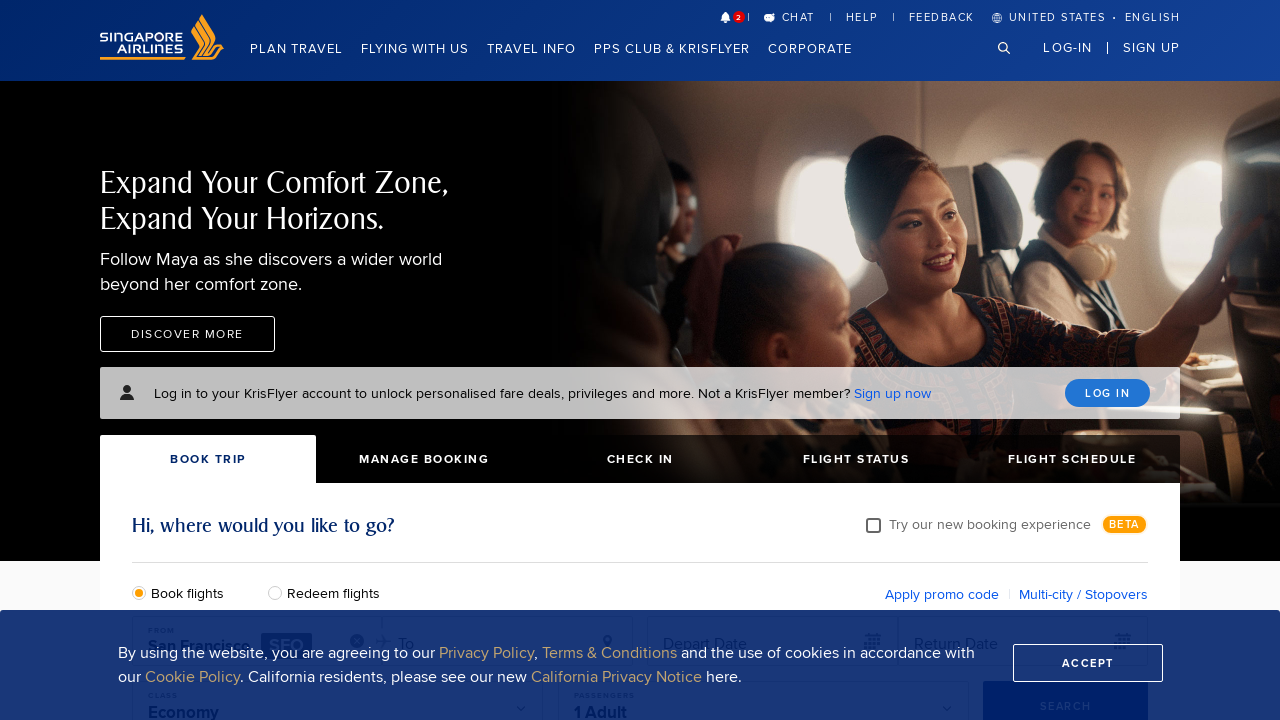

Clicked the 'Redeem Flights' radio button option at (280, 592) on #redeemFlights
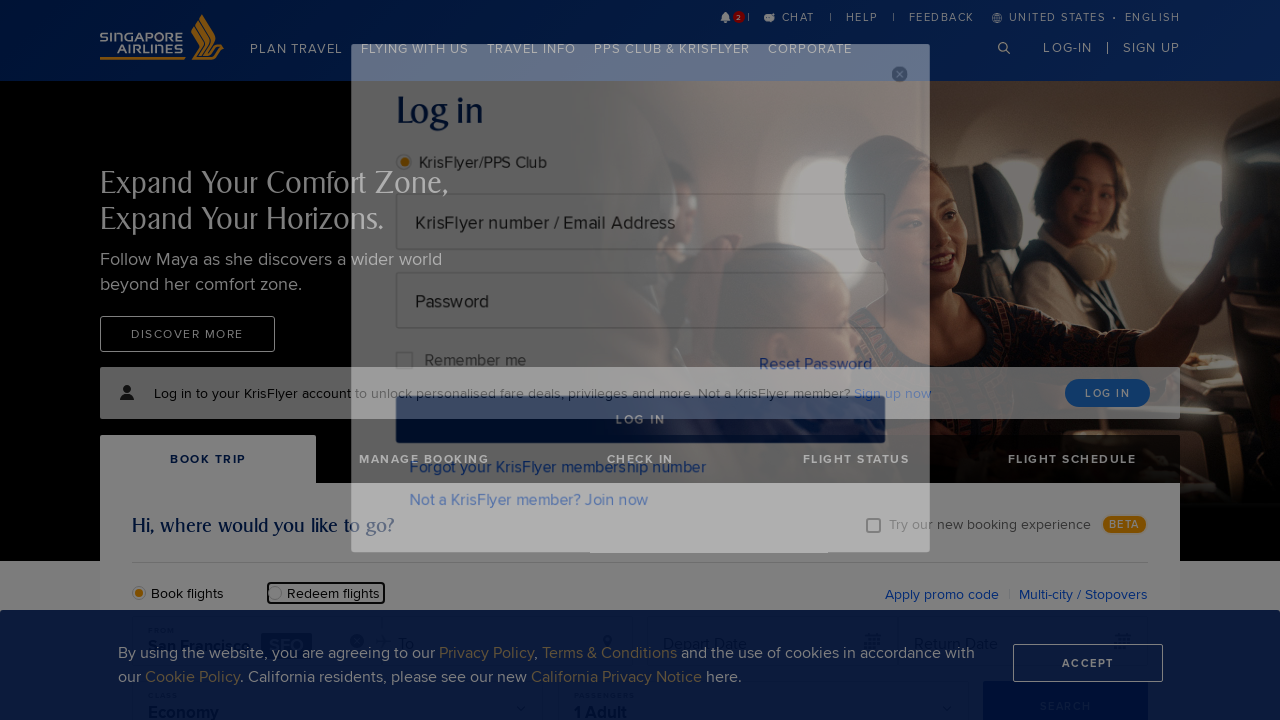

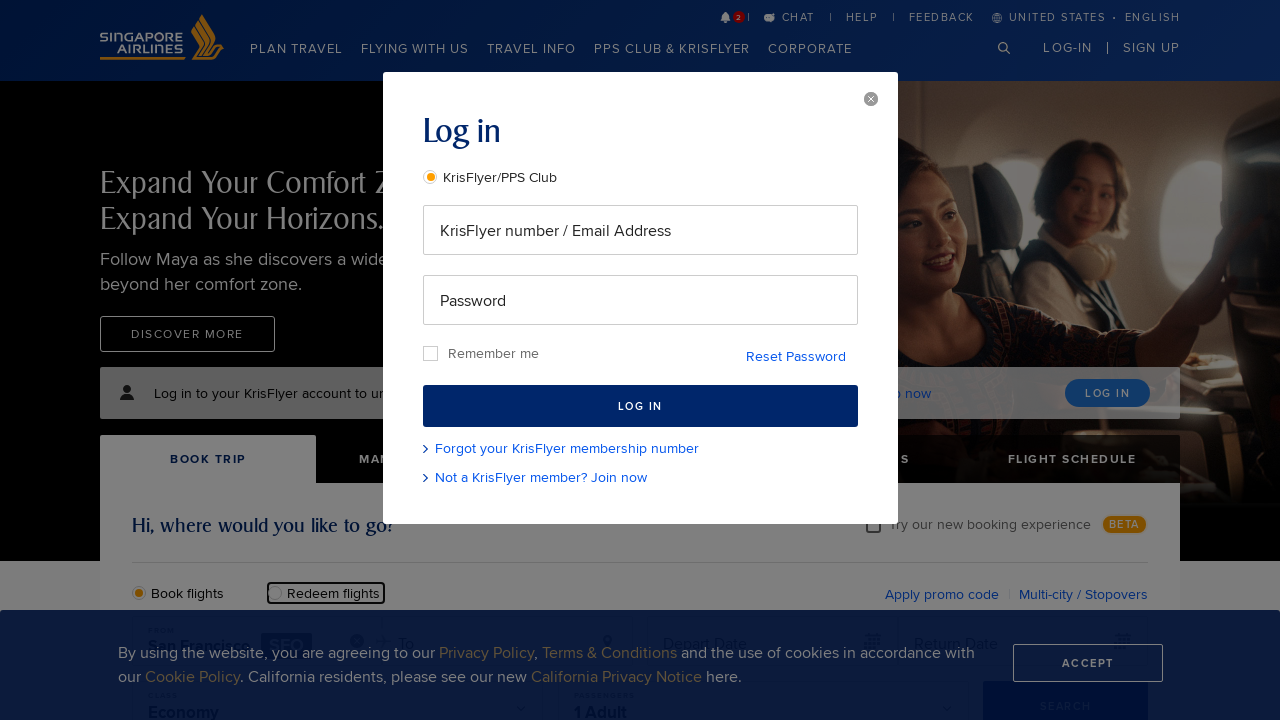